Tests JavaScript alert and confirm dialog interactions by entering a name, triggering alerts, and accepting/dismissing them

Starting URL: https://rahulshettyacademy.com/AutomationPractice/

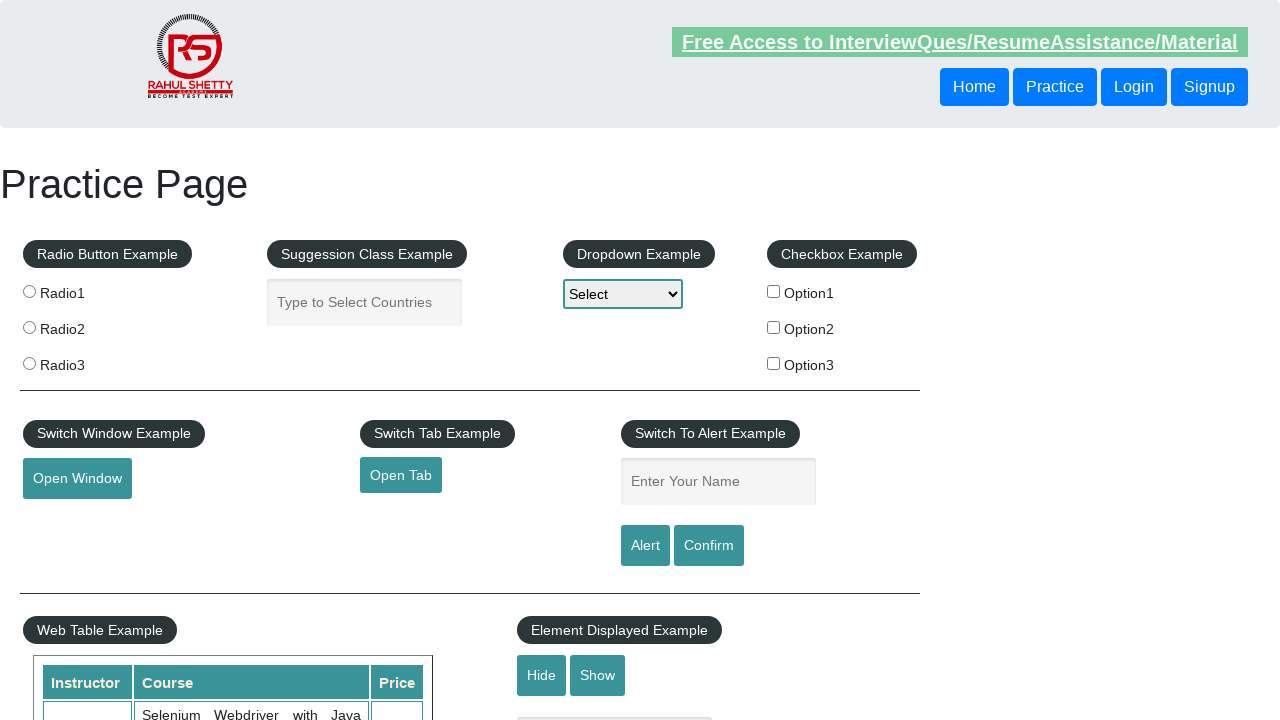

Filled name field with 'Prashant' on #name
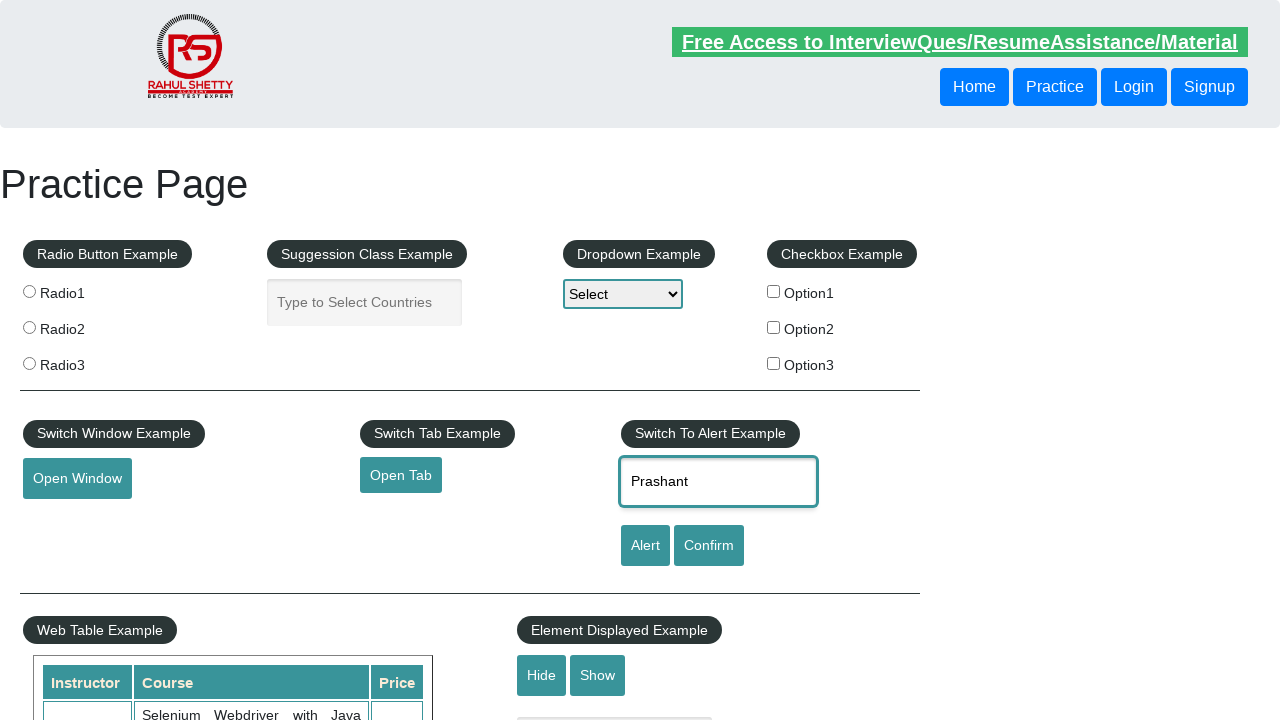

Clicked alert button to trigger JavaScript alert at (645, 546) on #alertbtn
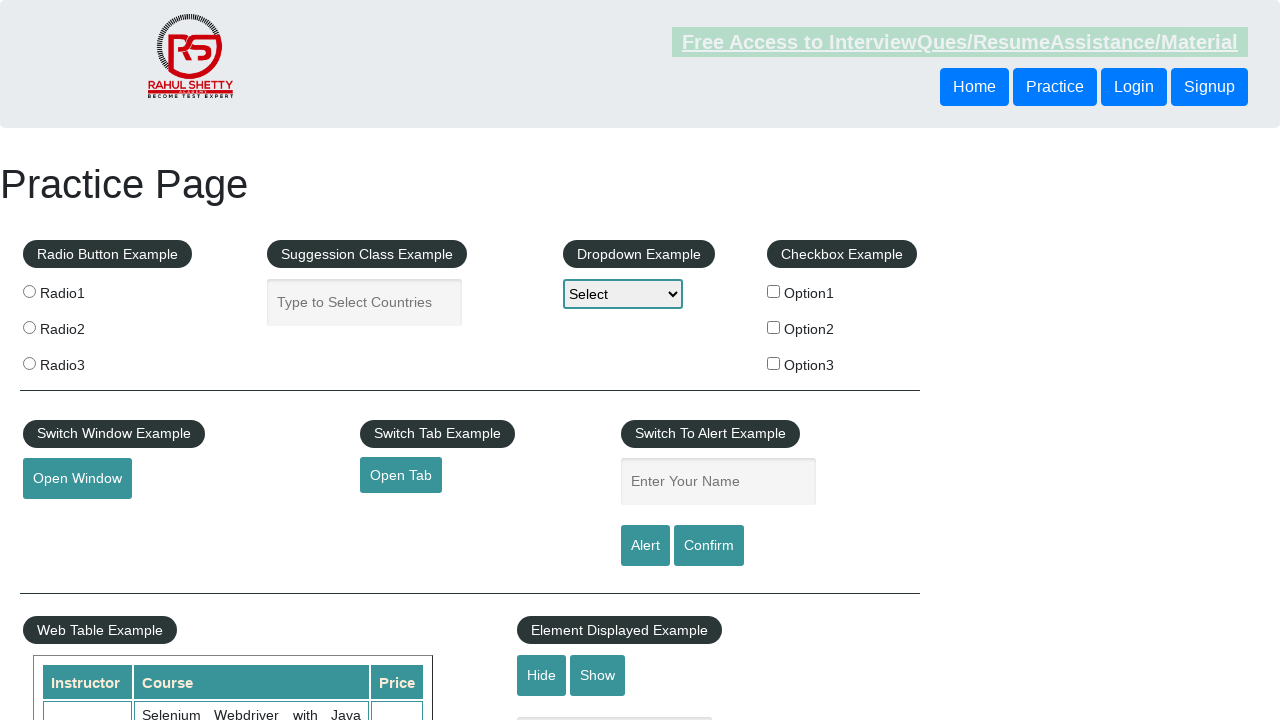

Set up dialog handler to accept alert
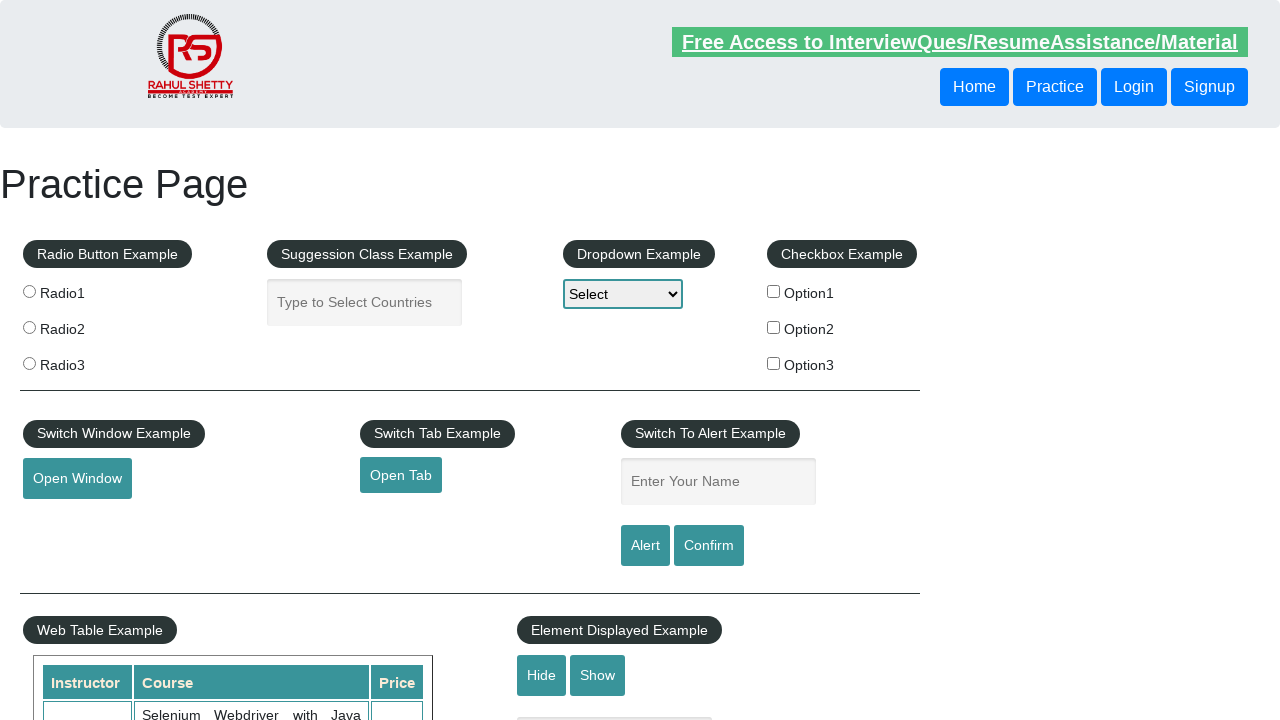

Waited 2 seconds for alert to be handled
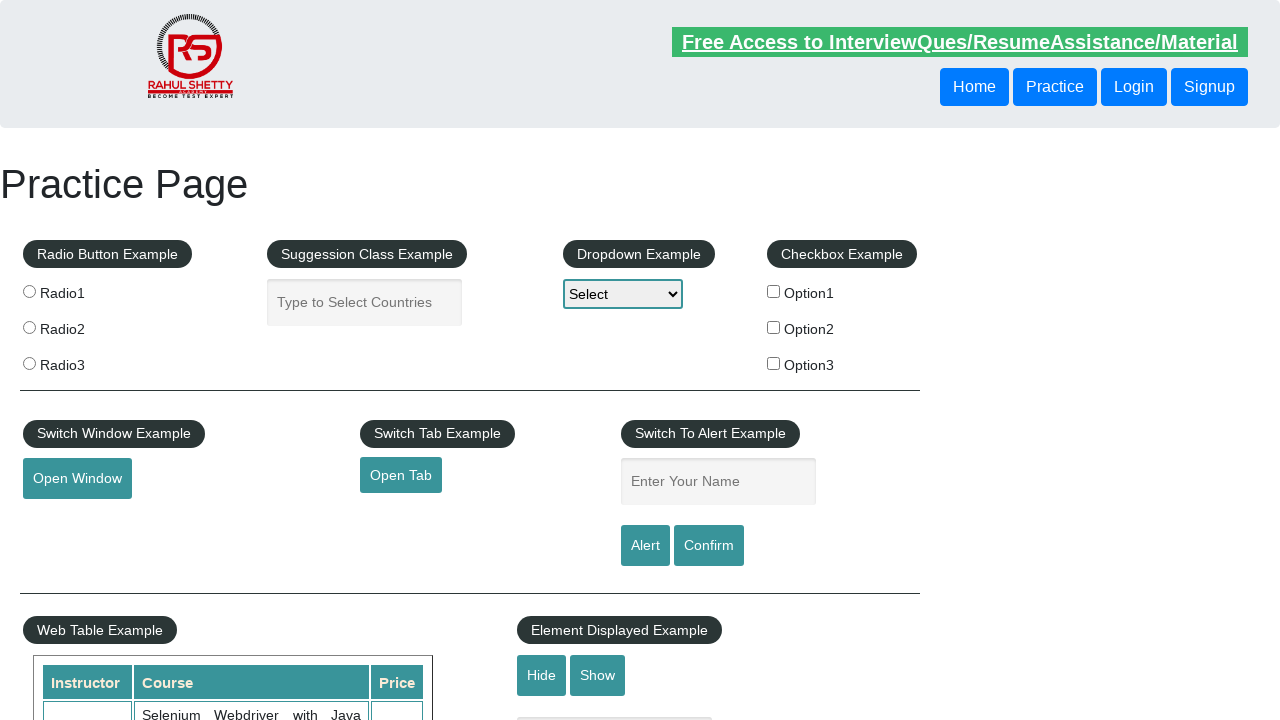

Filled name field again with 'Prashant' for confirm dialog test on #name
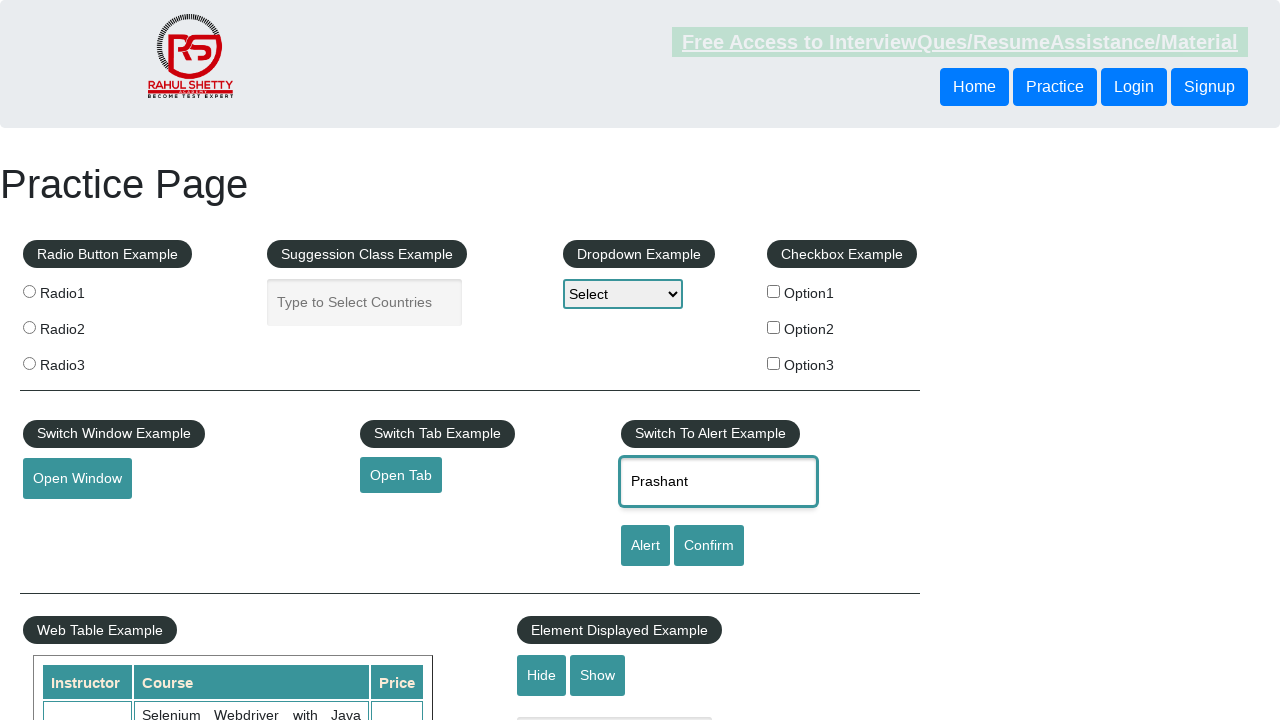

Clicked confirm button to trigger JavaScript confirm dialog at (709, 546) on #confirmbtn
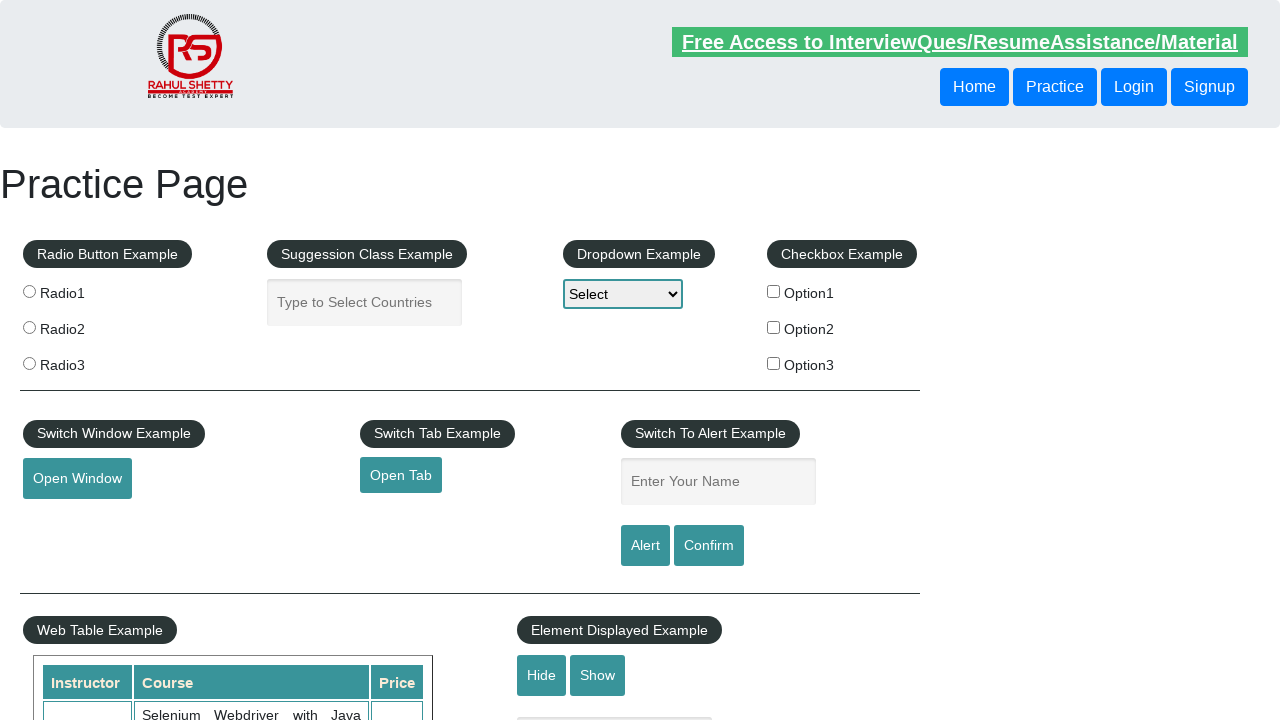

Set up dialog handler to dismiss confirm dialog
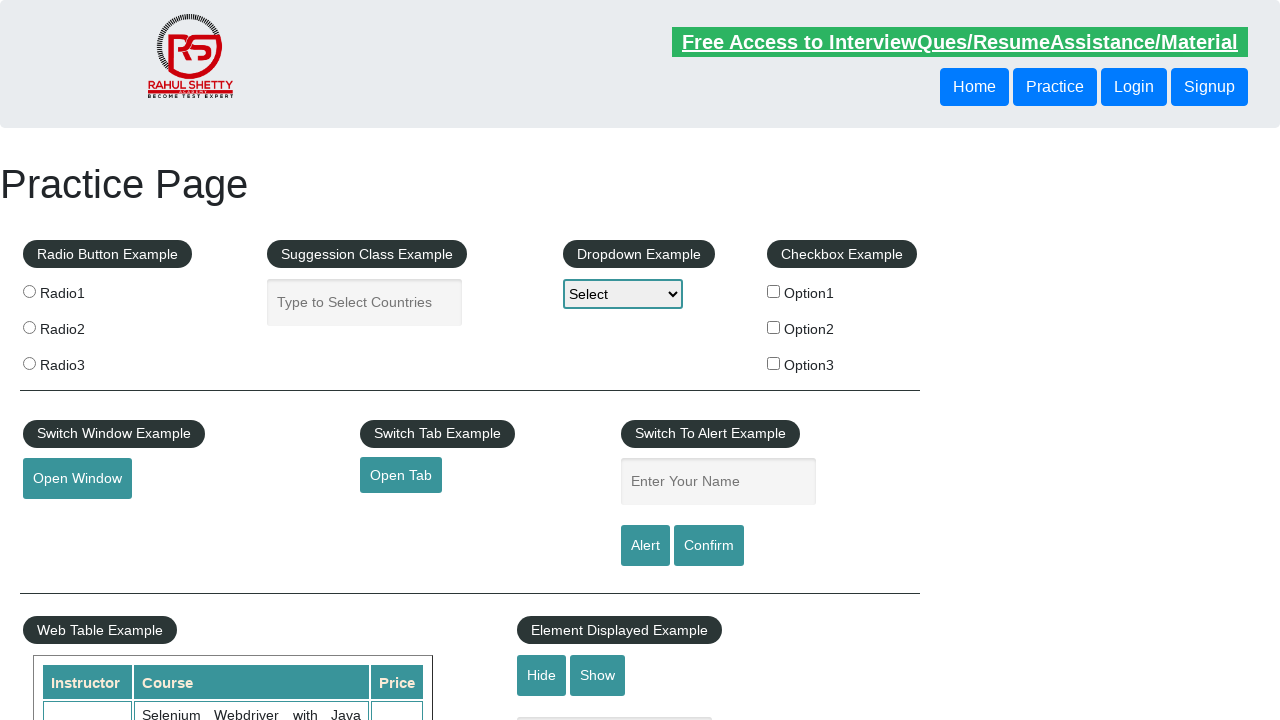

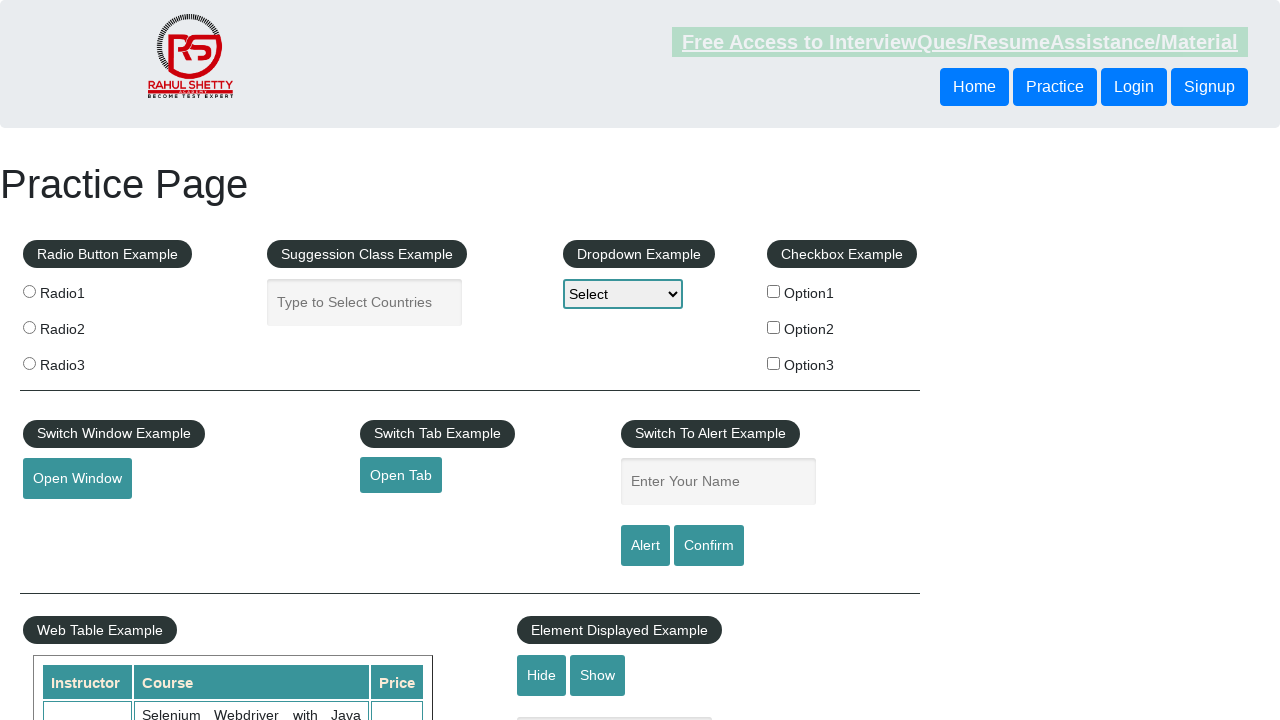